Tests various alert interactions including accepting, dismissing, and entering text into prompt alerts on the DemoQA alerts page

Starting URL: https://demoqa.com/alerts

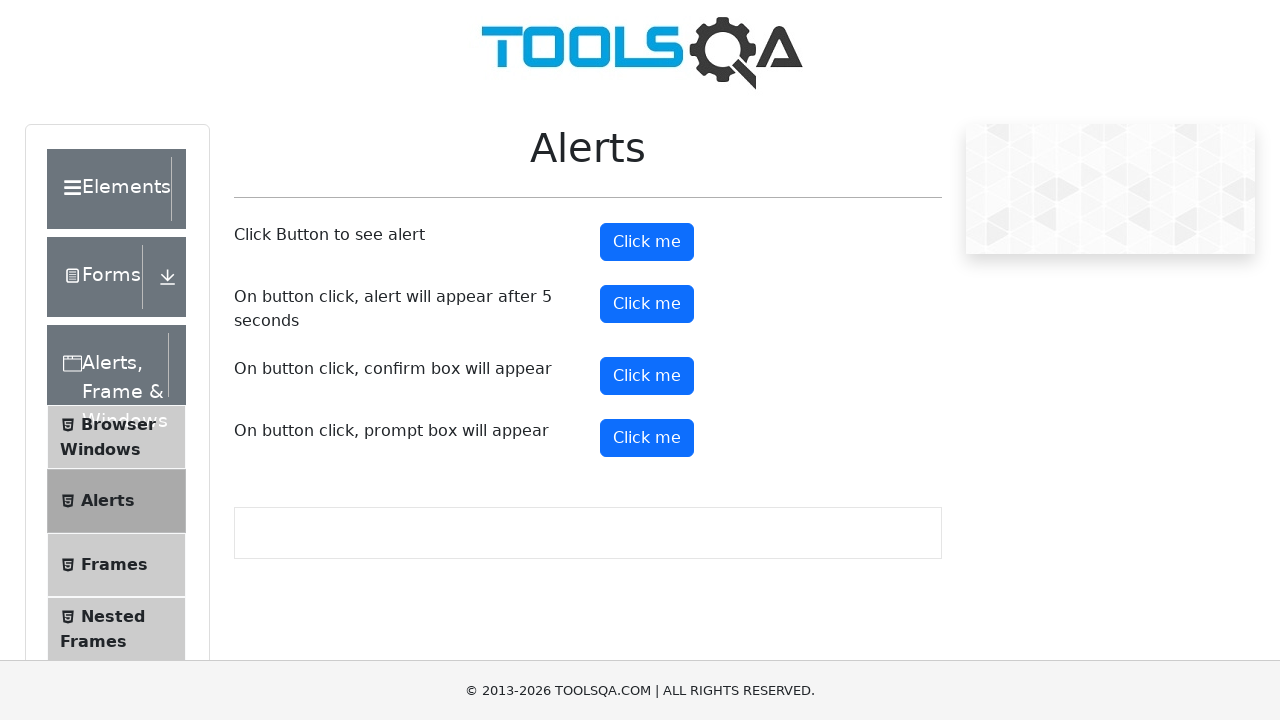

Clicked alert button to trigger first alert dialog at (647, 242) on #alertButton
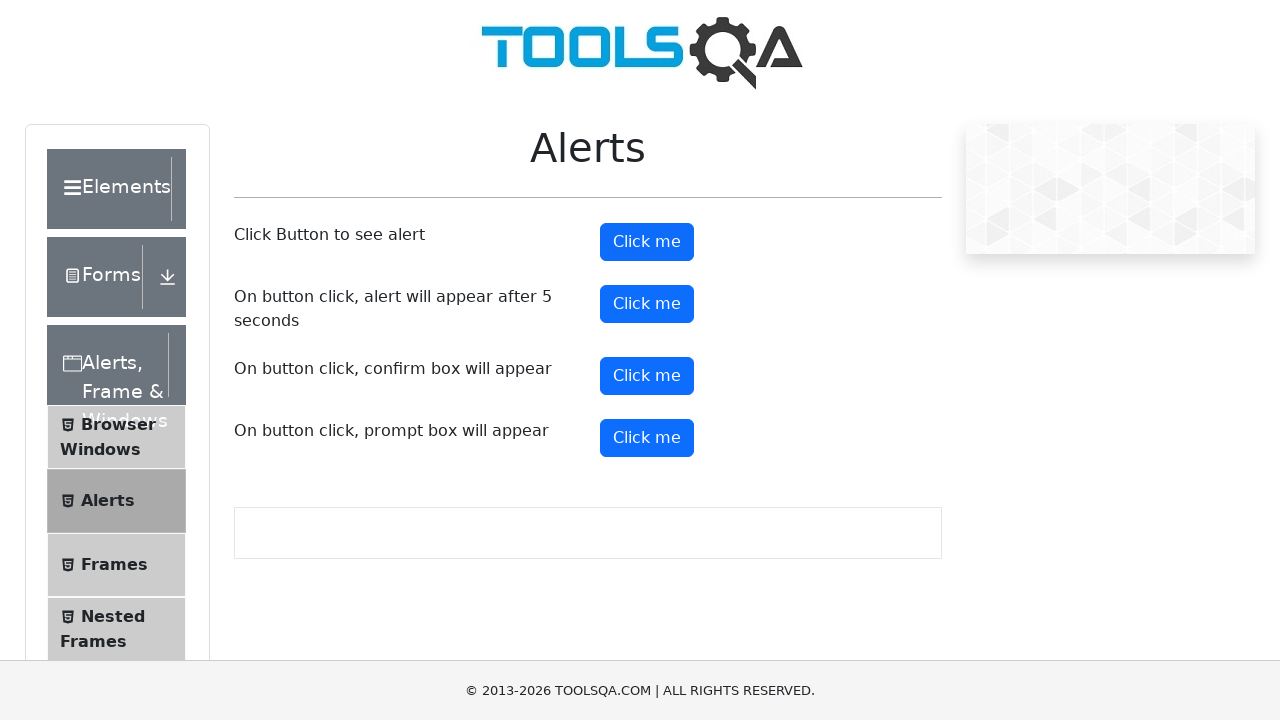

Set up dialog handler to accept alert
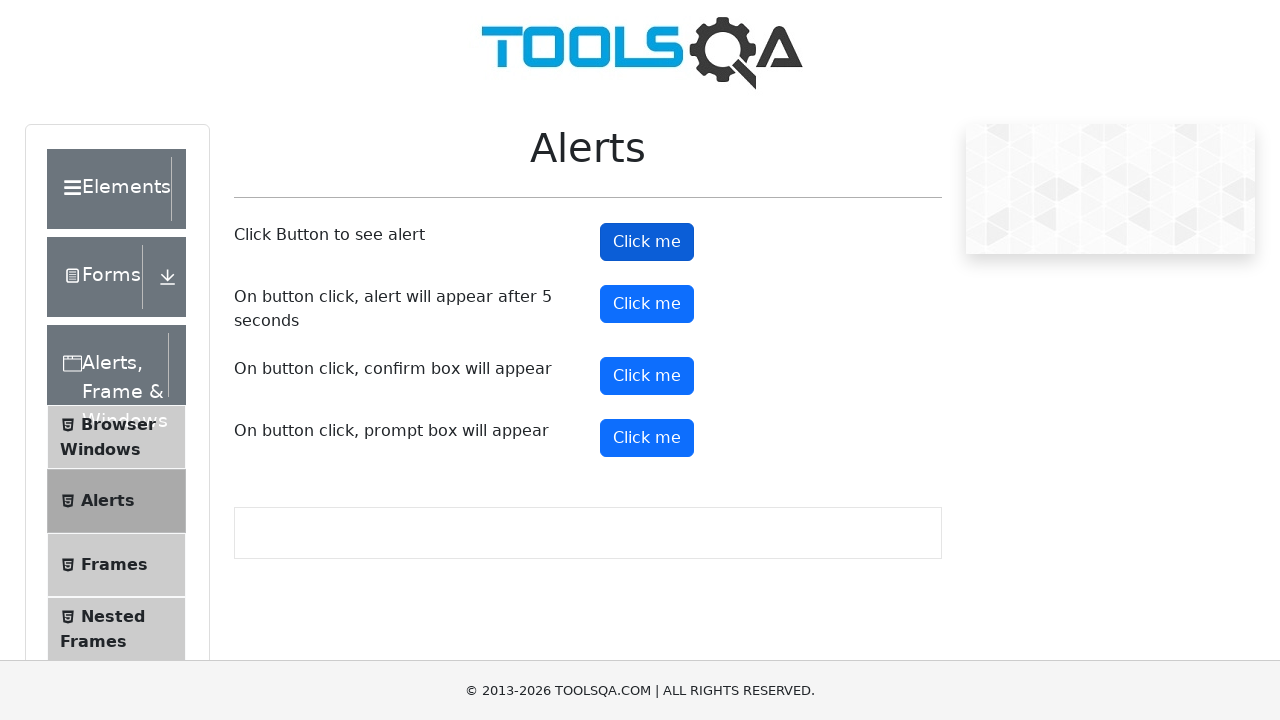

Clicked confirmation button to trigger confirmation dialog at (647, 376) on #confirmButton
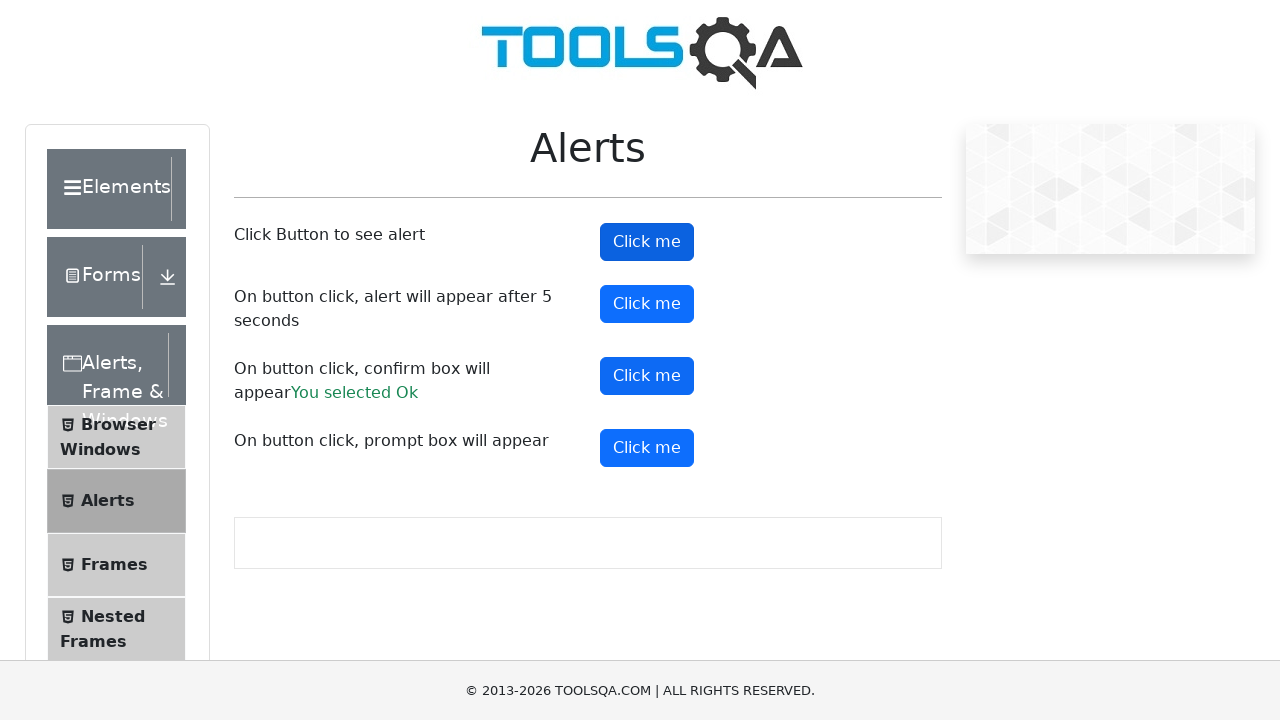

Set up dialog handler to dismiss confirmation dialog
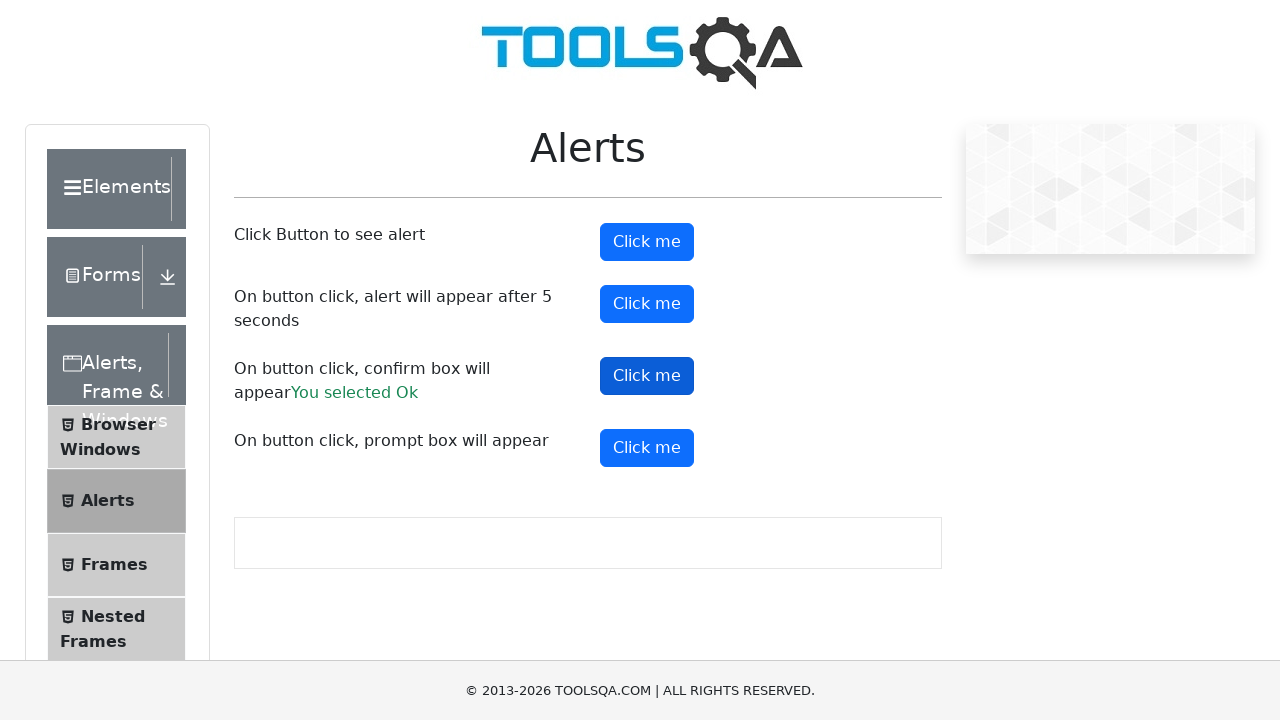

Scrolled to prompt button into view
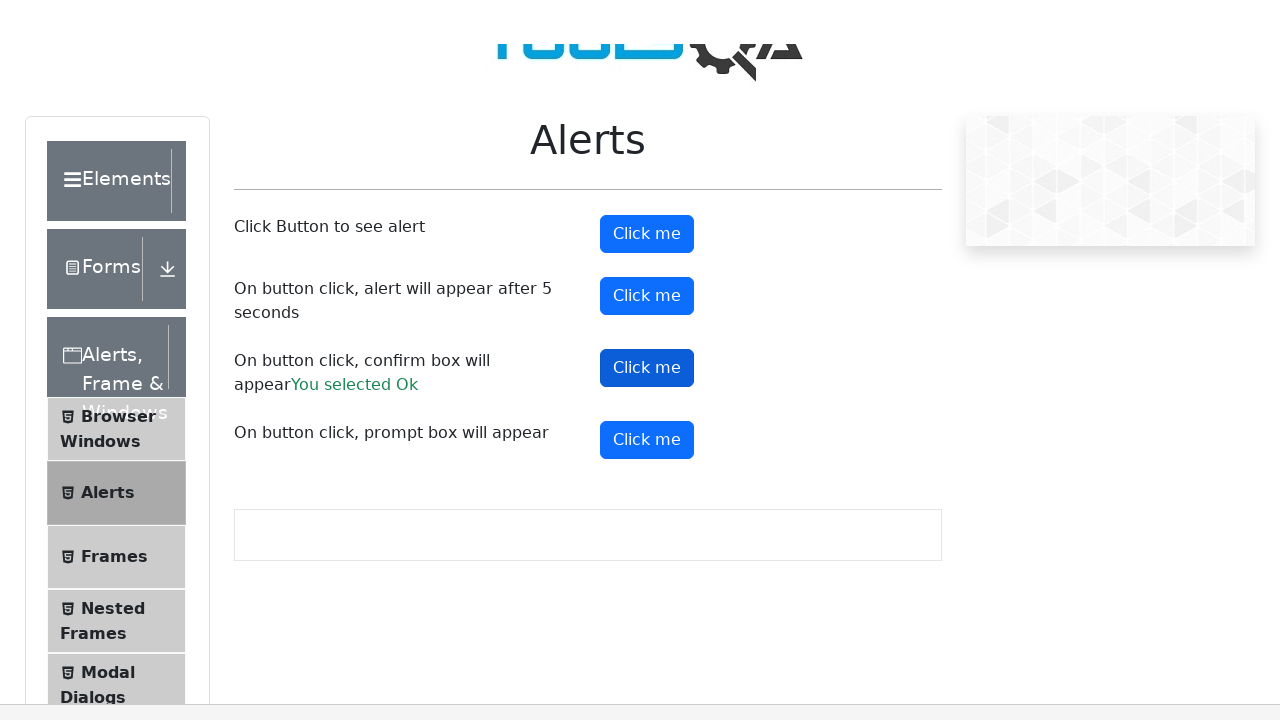

Clicked prompt button to trigger prompt dialog at (647, 54) on #promtButton
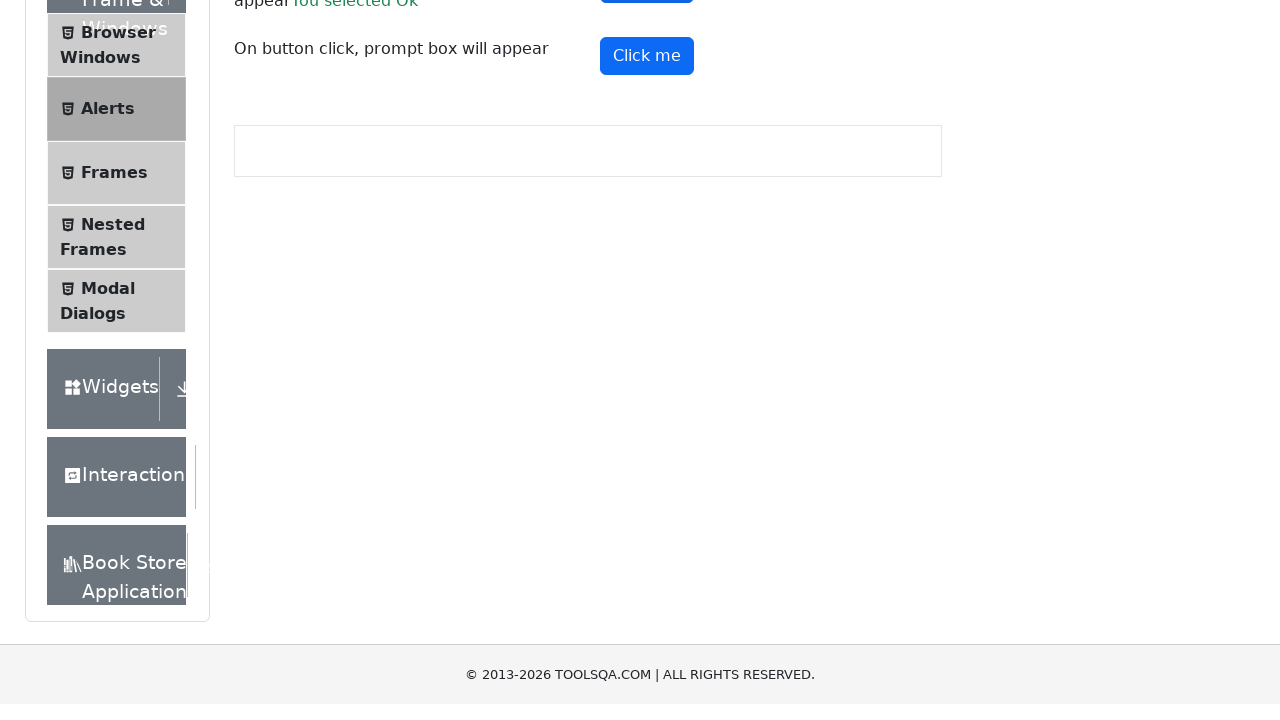

Set up dialog handler to enter 'ausaf' and accept prompt
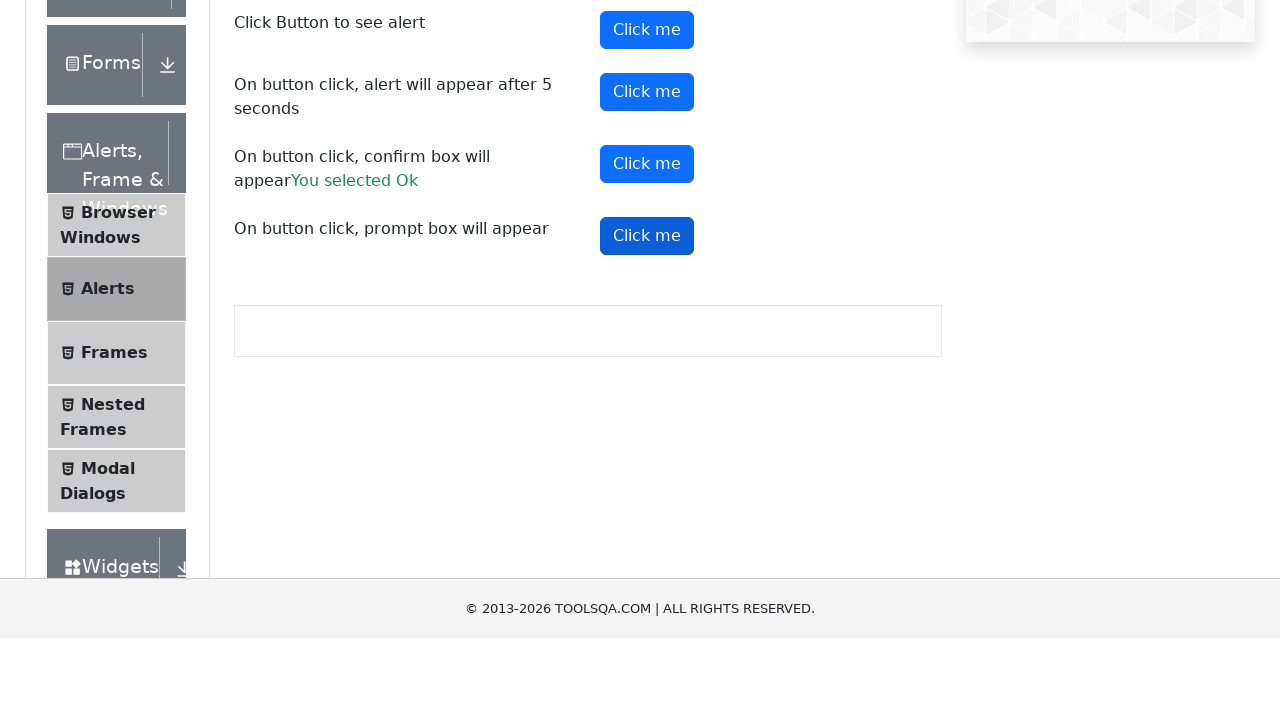

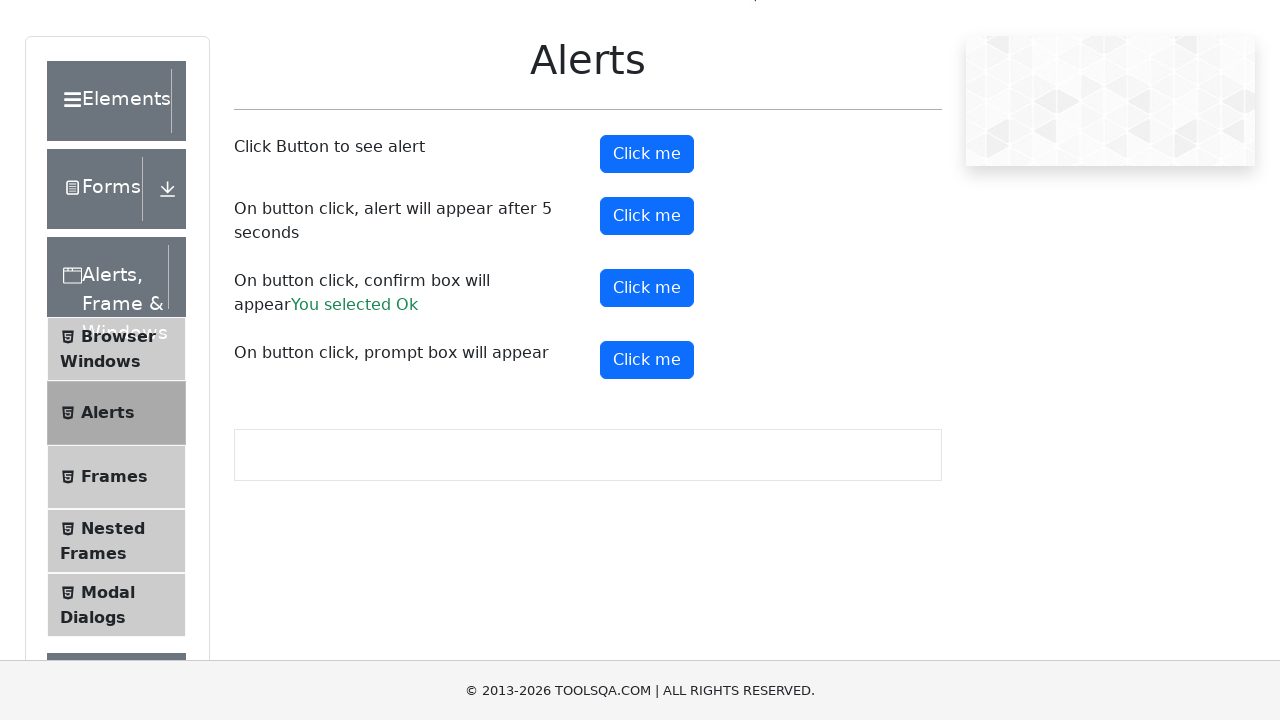